Tests various XPath axes selectors (self, ancestor, child, descendant, following, preceding, parent, sibling) by interacting with form elements including clicking checkboxes and filling text fields on a sample contact form.

Starting URL: https://www.mycontactform.com/

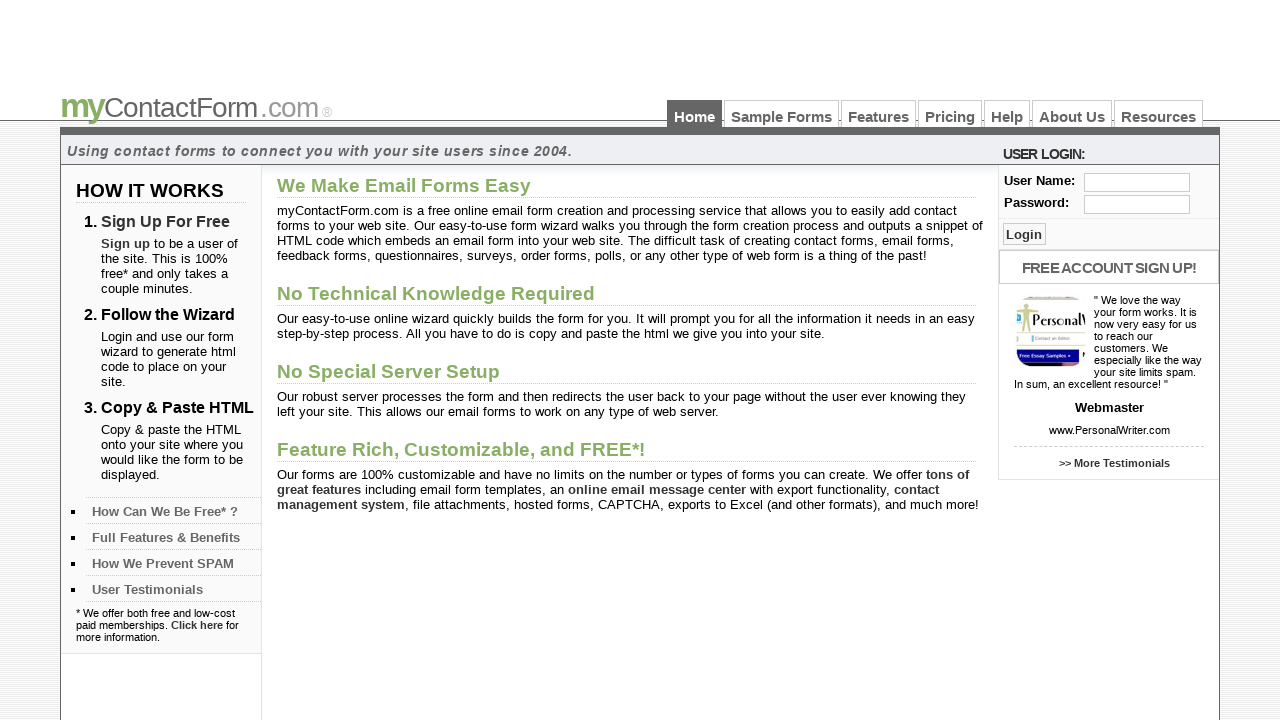

Navigated to contact form page
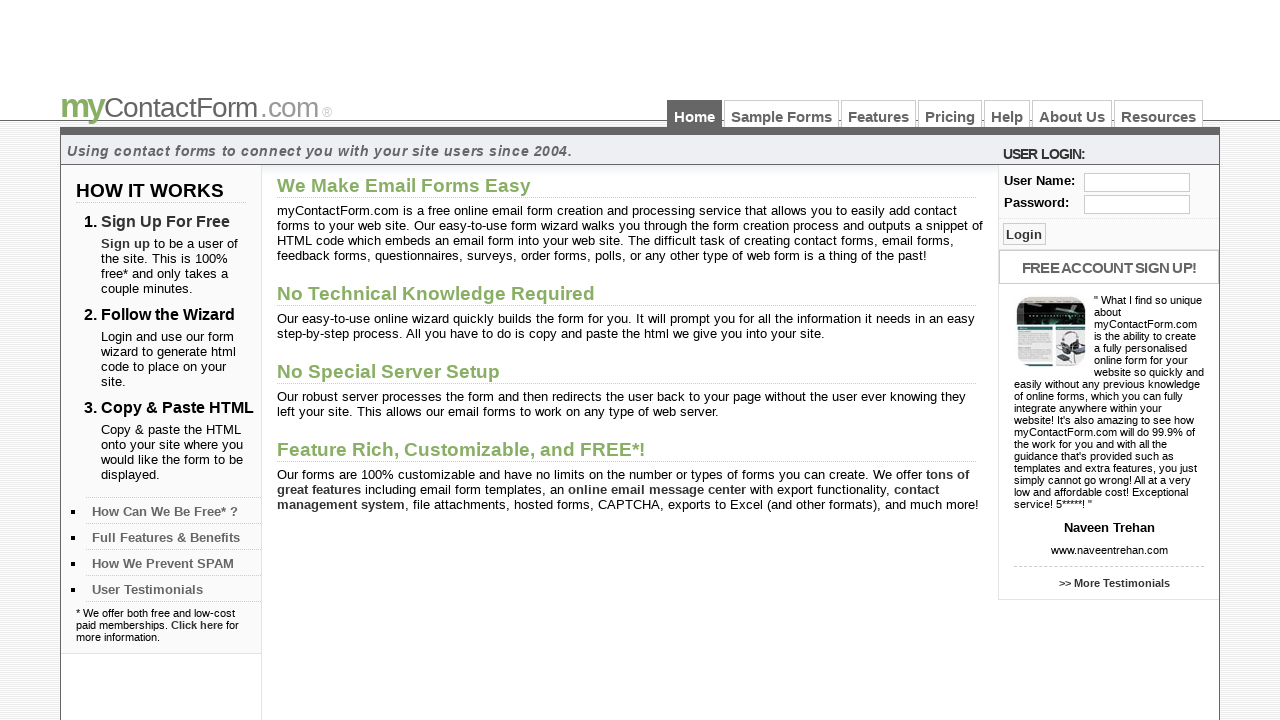

Clicked 'Sample' link using self axis equivalent at (782, 114) on a:has-text('Sample')
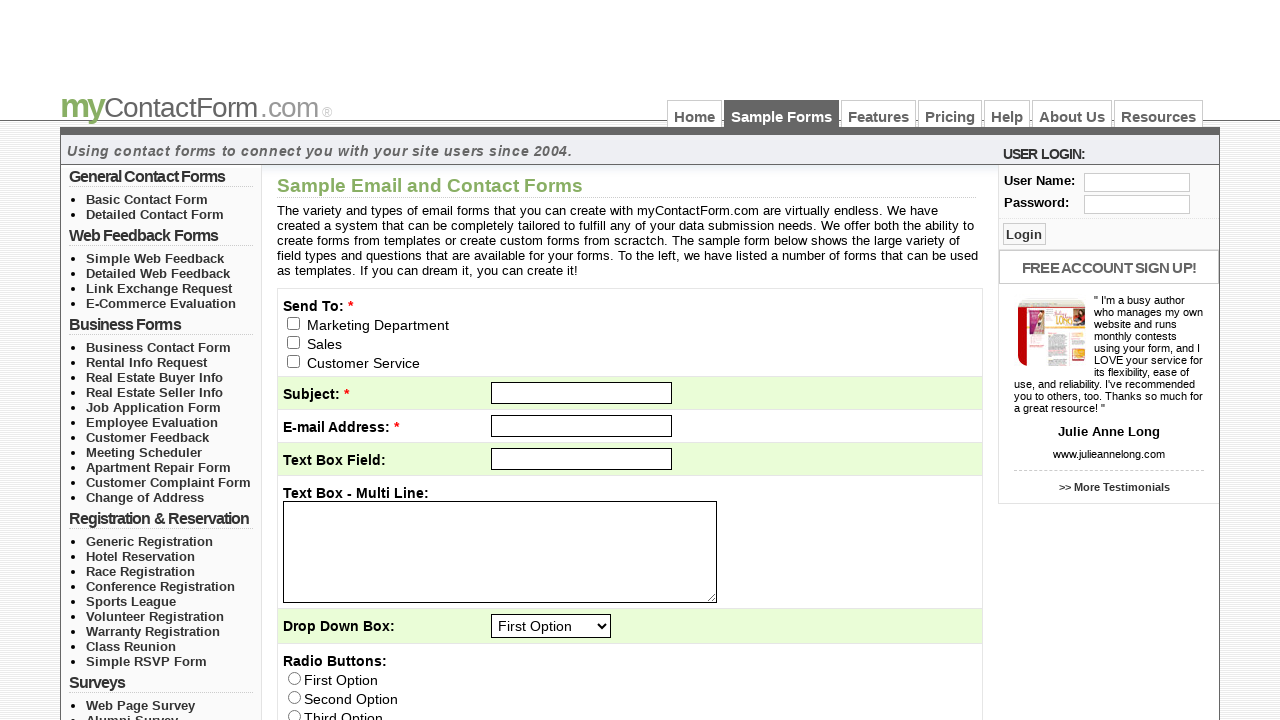

Clicked first checkbox using ancestor axis navigation at (294, 323) on xpath=//input[@type='checkbox']/ancestor::td/div/input[1]
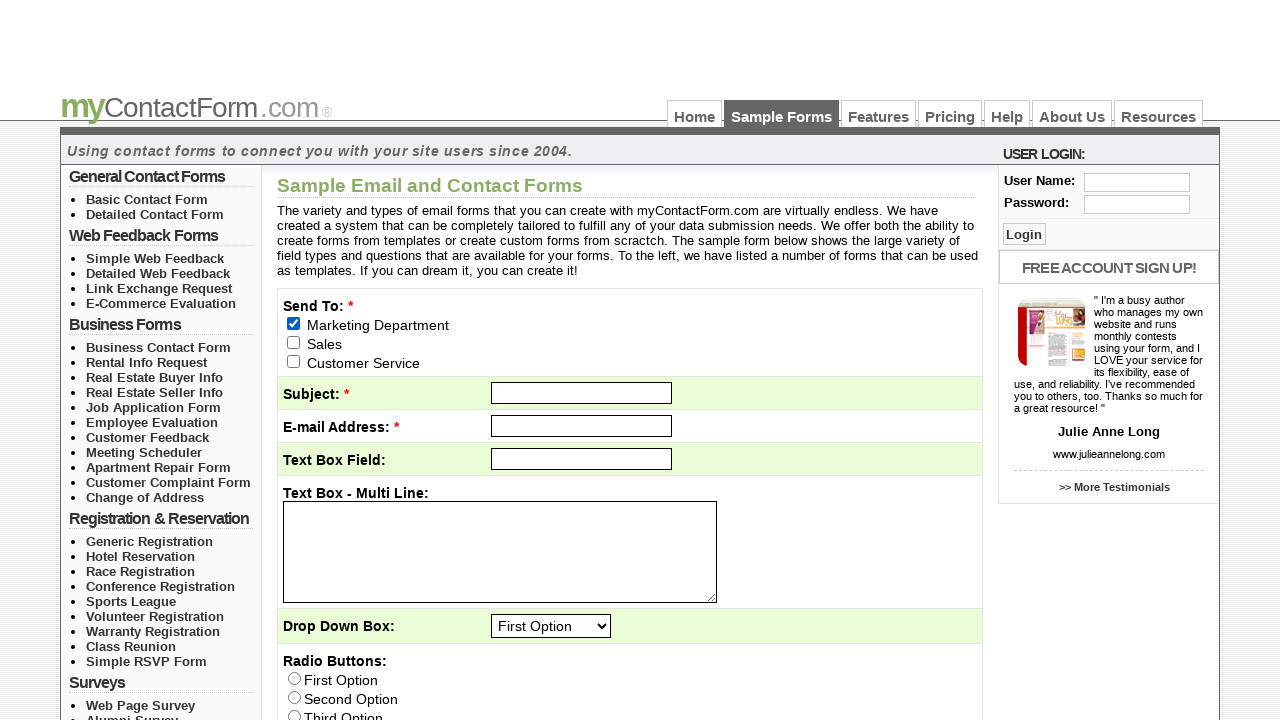

Clicked second checkbox using ancestor-or-self equivalent at (294, 342) on (//input[@type='checkbox'])[2]
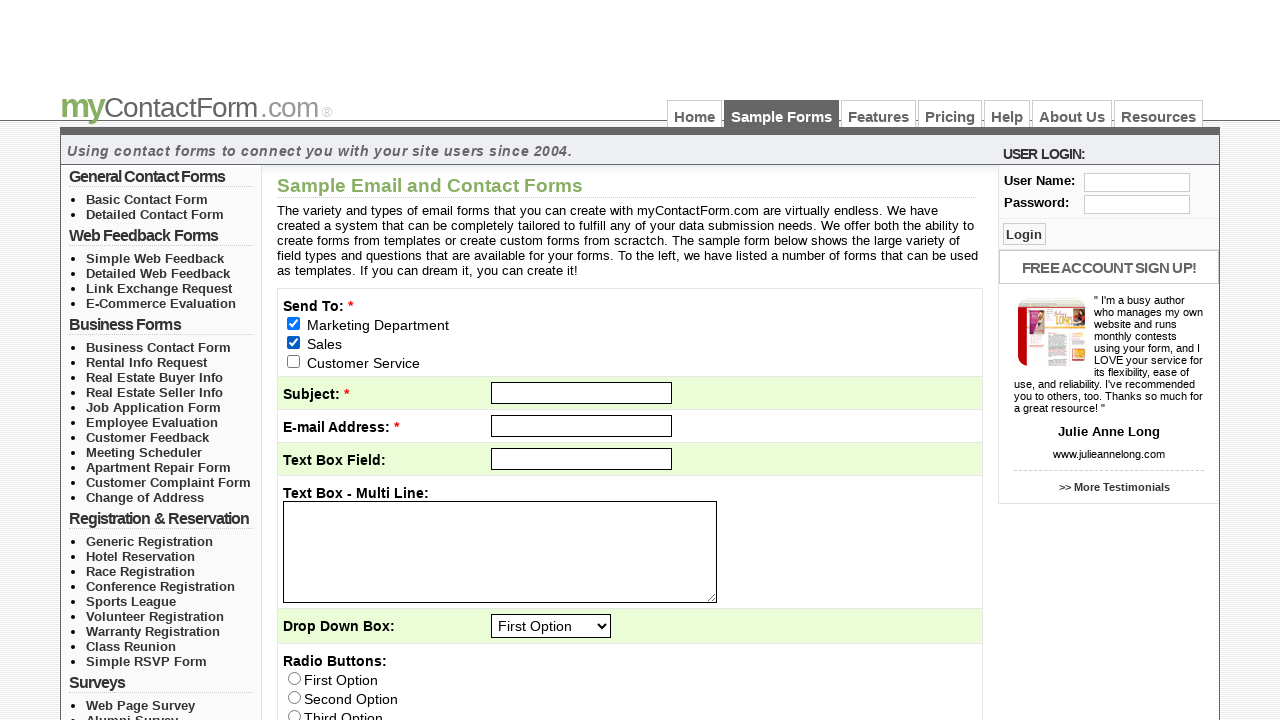

Clicked third checkbox in first group using child axis at (294, 361) on (//td/div/input[@type='checkbox'])[3]
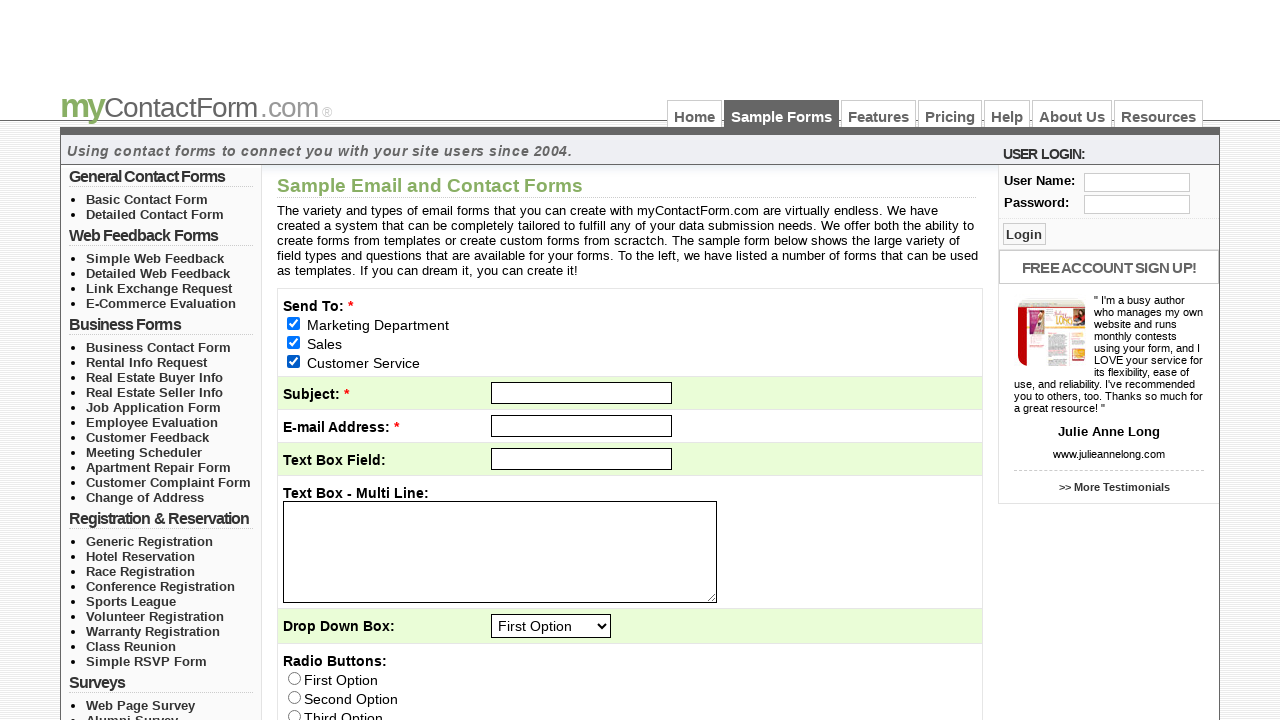

Filled subject field with 'Xpath Practice' using descendant axis on input#subject
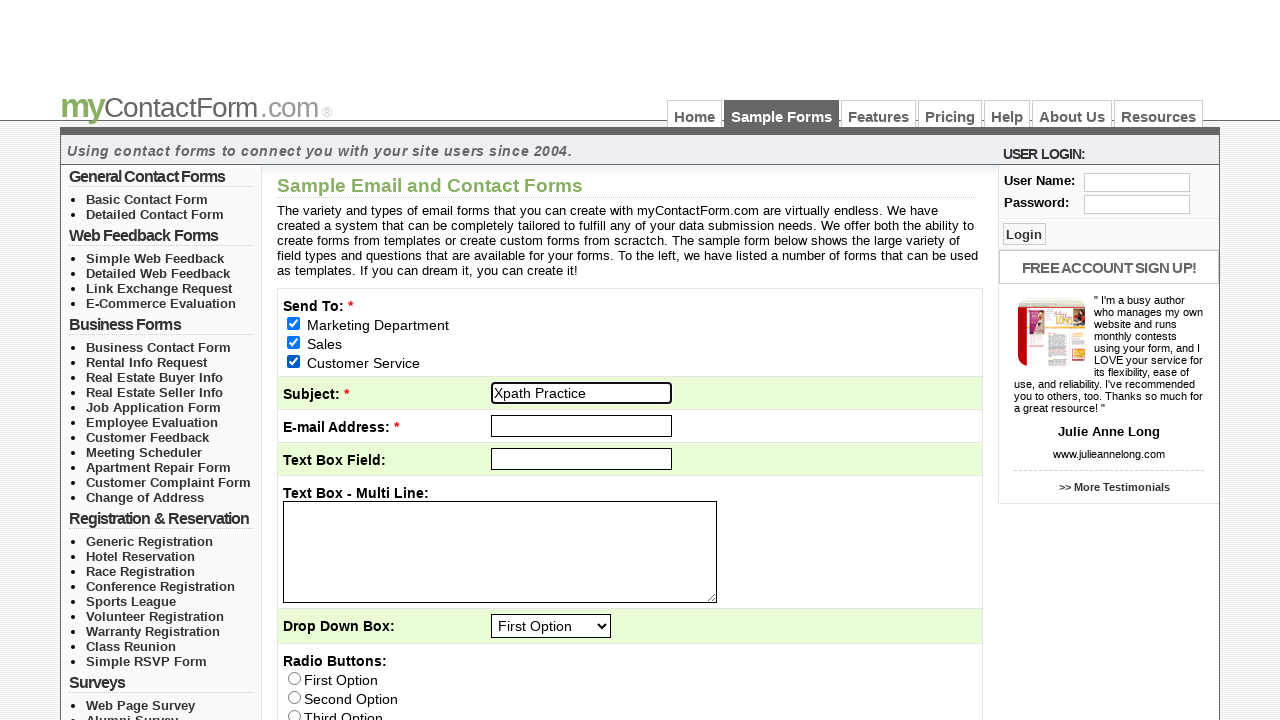

Filled email field with 'selenium_tester@gmail.com' using descendant-or-self on input[name='email']
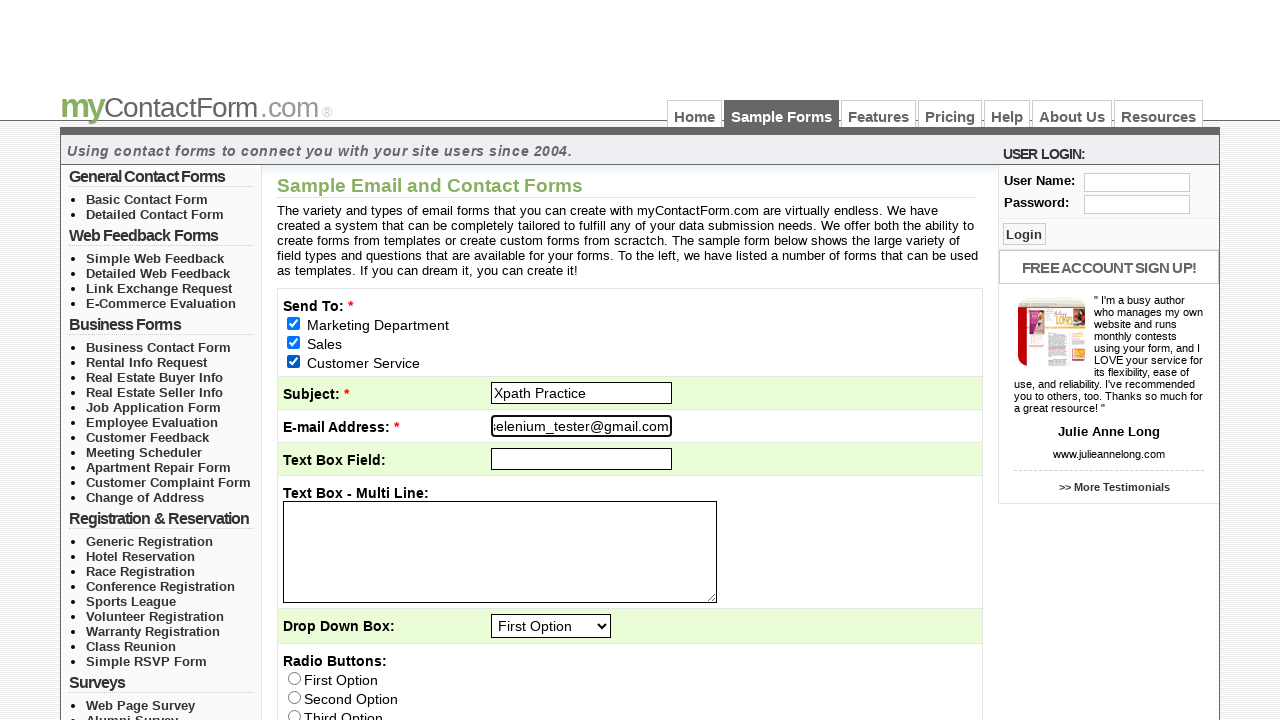

Clicked checkbox with id q4 using following axis at (294, 678) on input#q4
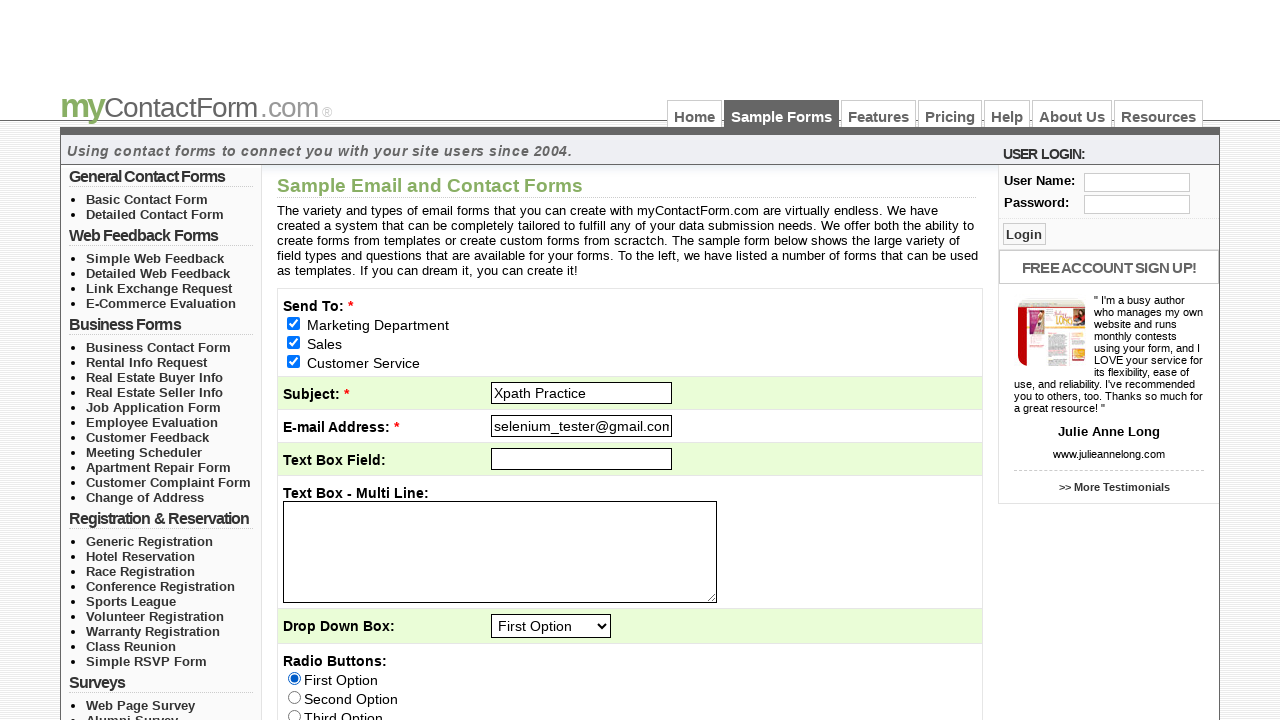

Clicked checkbox following q4 using following-sibling axis at (294, 697) on xpath=//input[@id='q4']/following-sibling::input
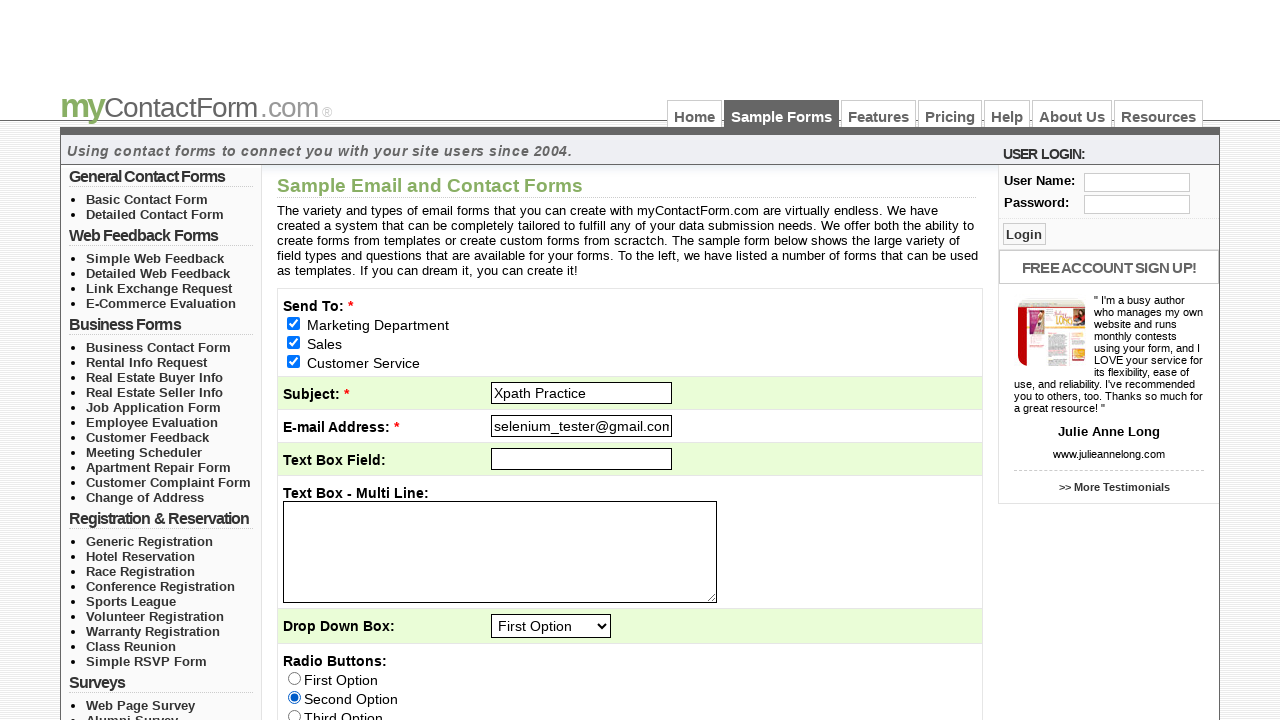

Clicked third input in parent div of q4 using parent axis at (294, 714) on xpath=//input[@id='q4']/parent::div/input[3]
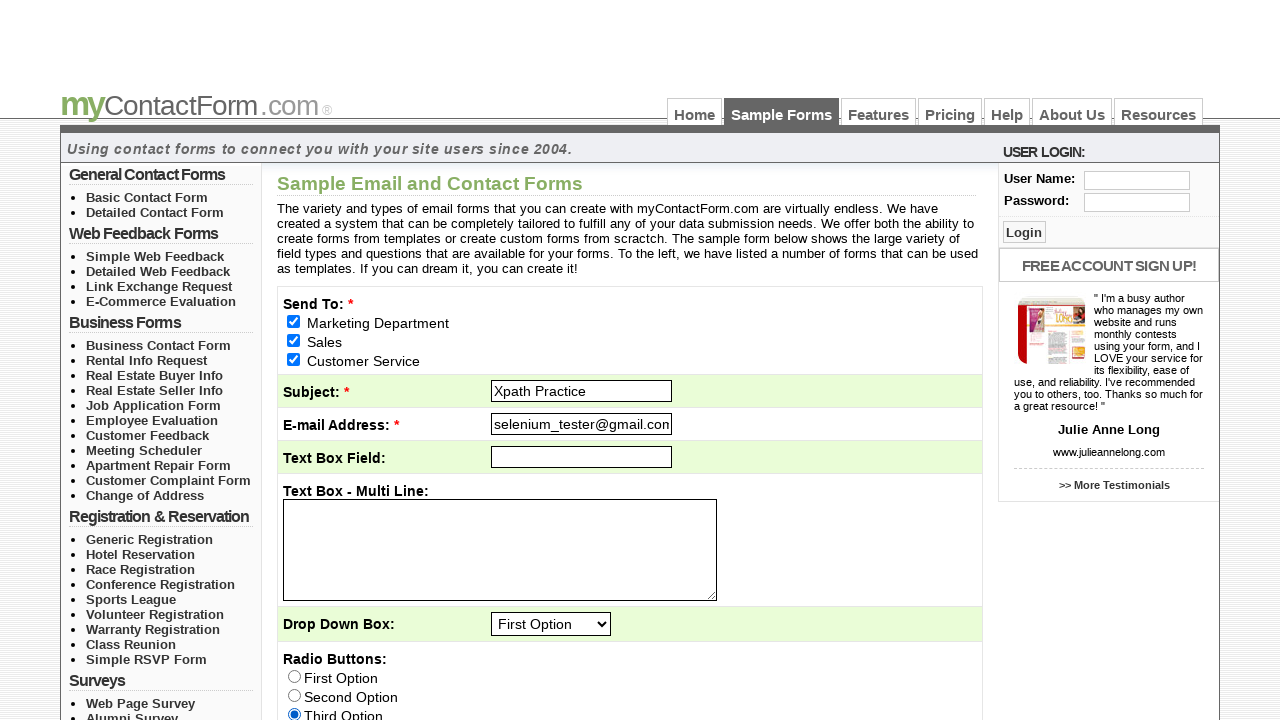

Clicked checkbox q5 using preceding axis at (502, 360) on input#q5
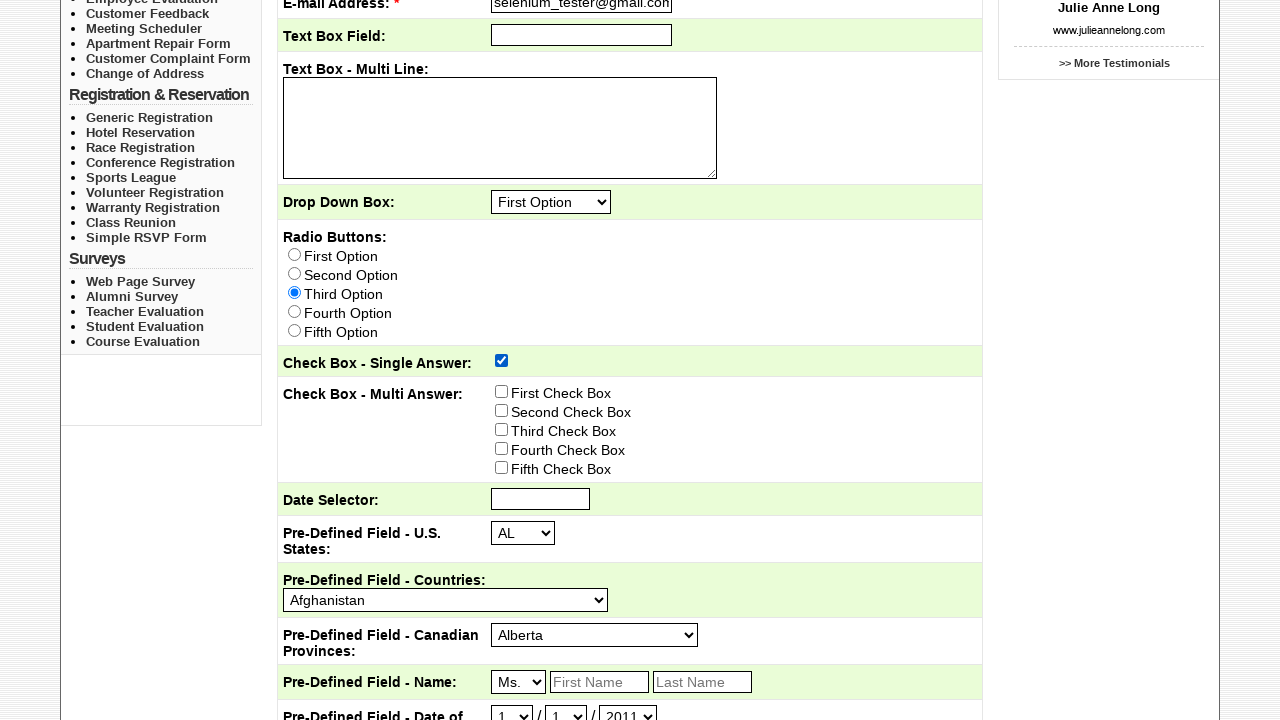

Clicked preceding sibling checkbox using preceding-sibling axis at (502, 391) on xpath=//input[@name='checkbox6[]'][2]/preceding-sibling::input[@type='checkbox']
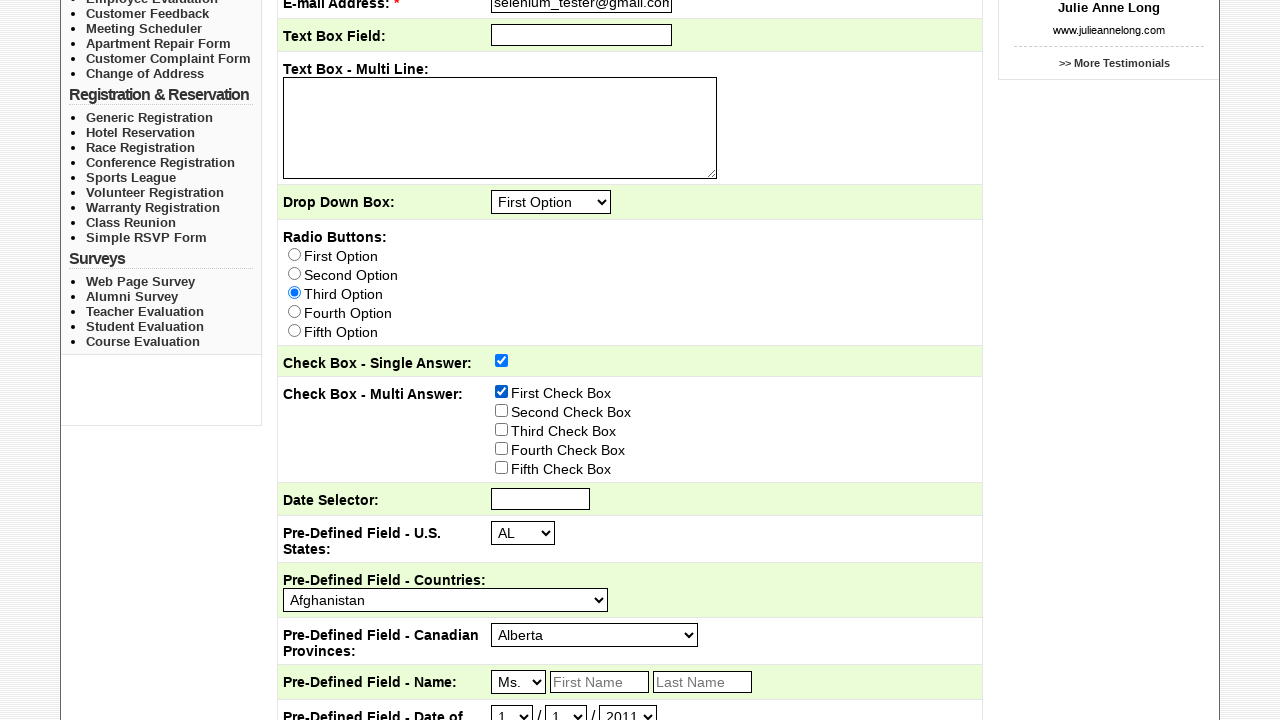

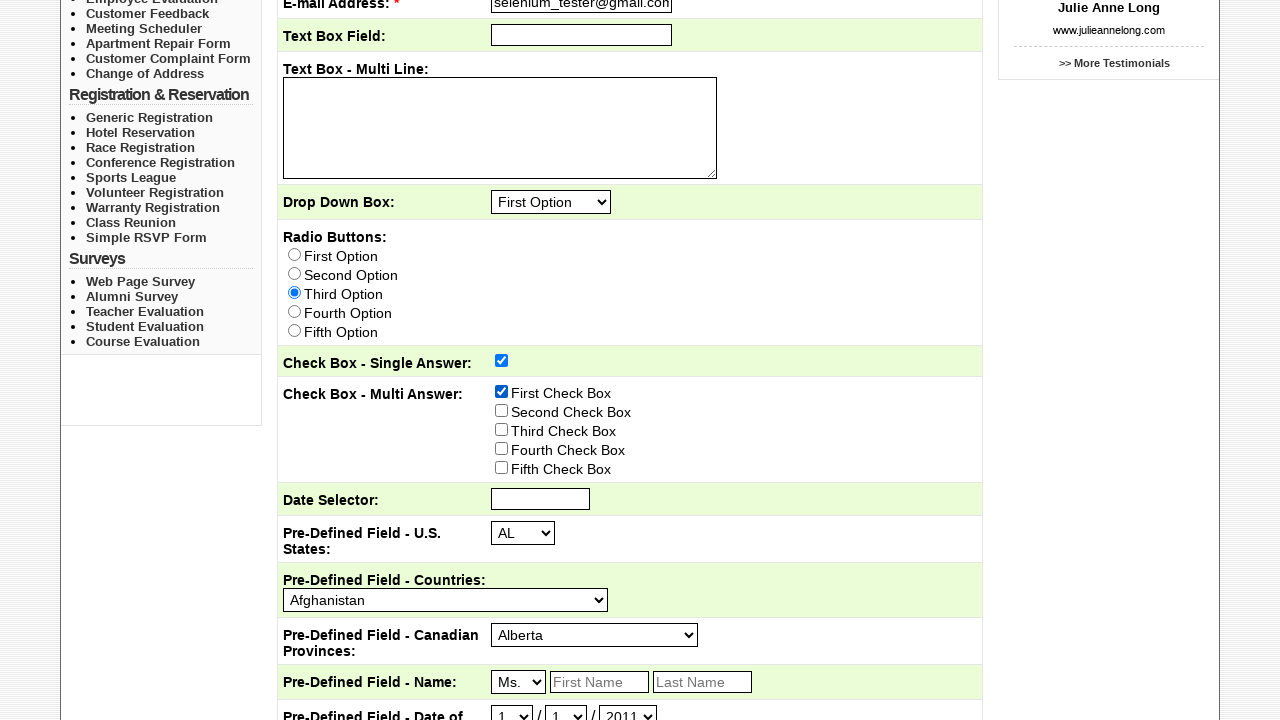